Tests drag and drop functionality by dragging a square element onto a designated drop area and verifying the drop was successful

Starting URL: https://seleniumui.moderntester.pl/droppable.php

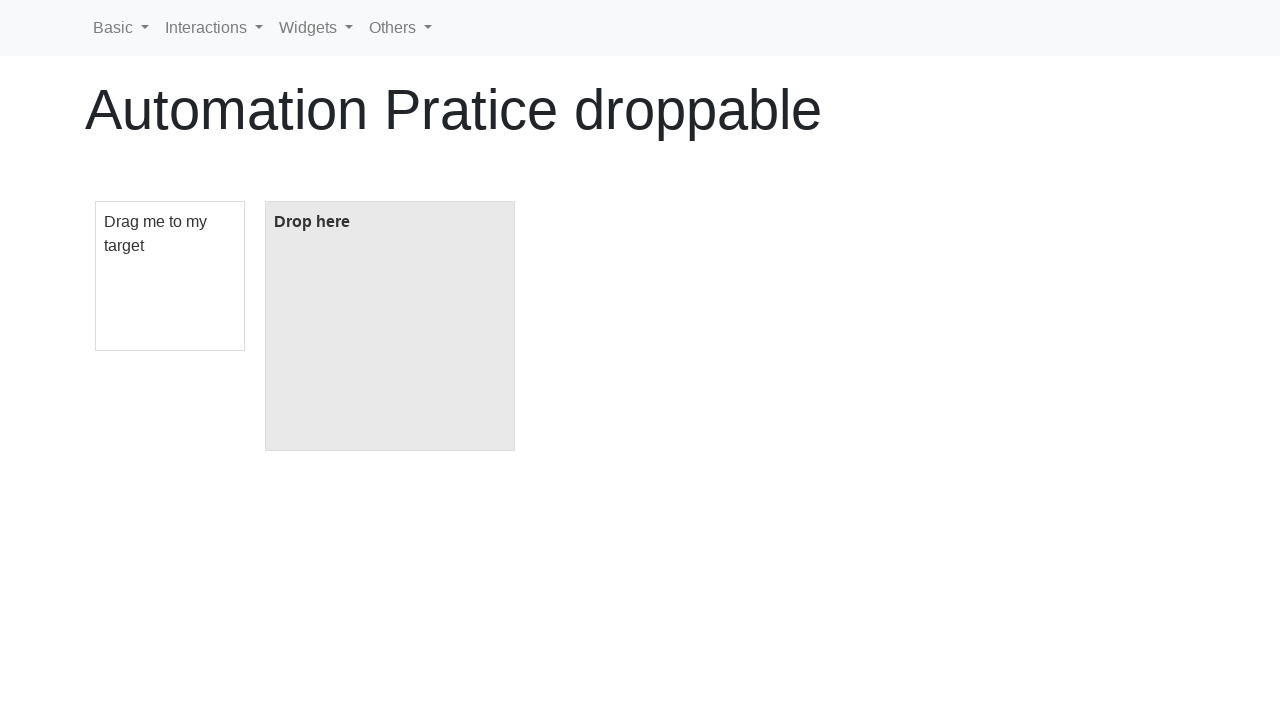

Waited for draggable element to be visible
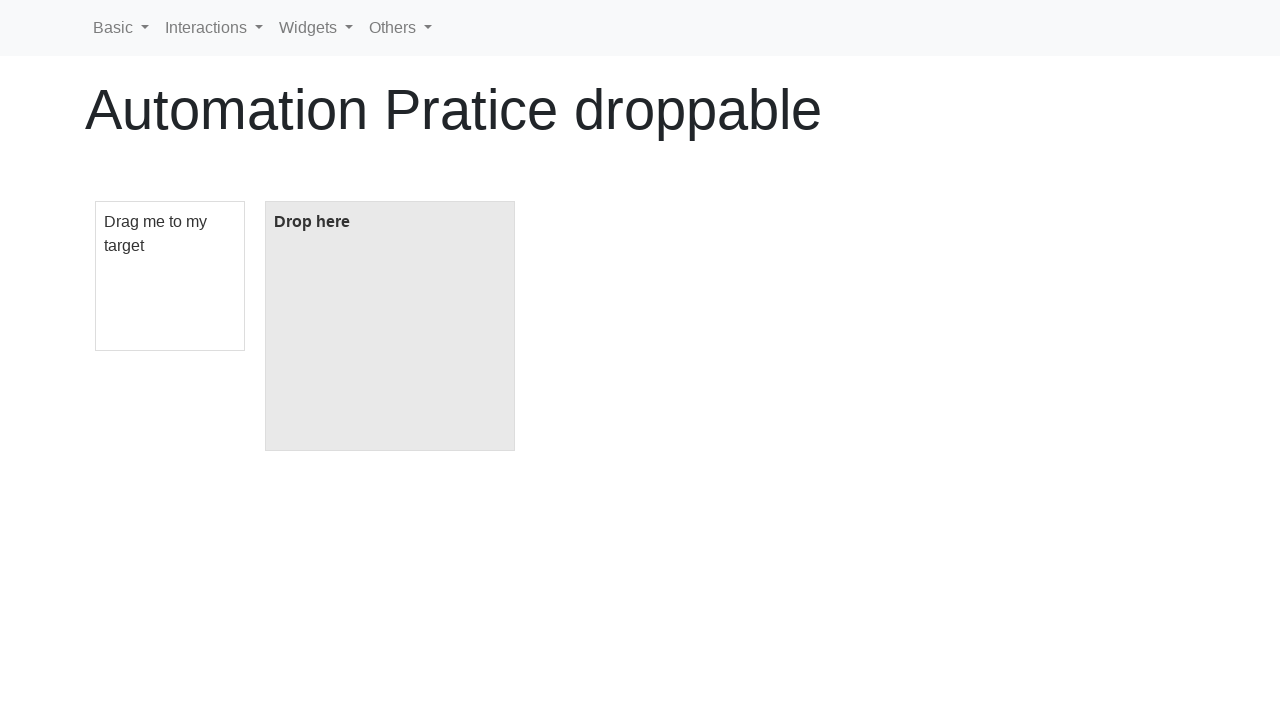

Waited for droppable element to be visible
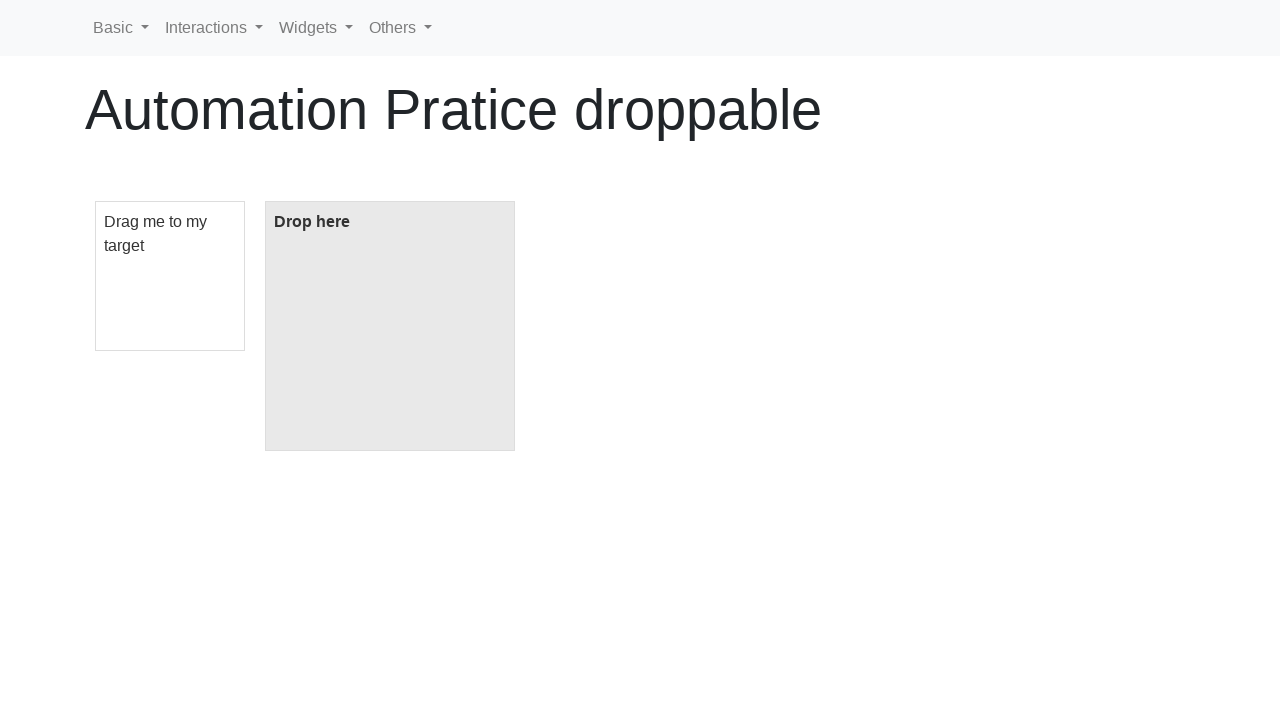

Dragged square element onto the drop area at (390, 326)
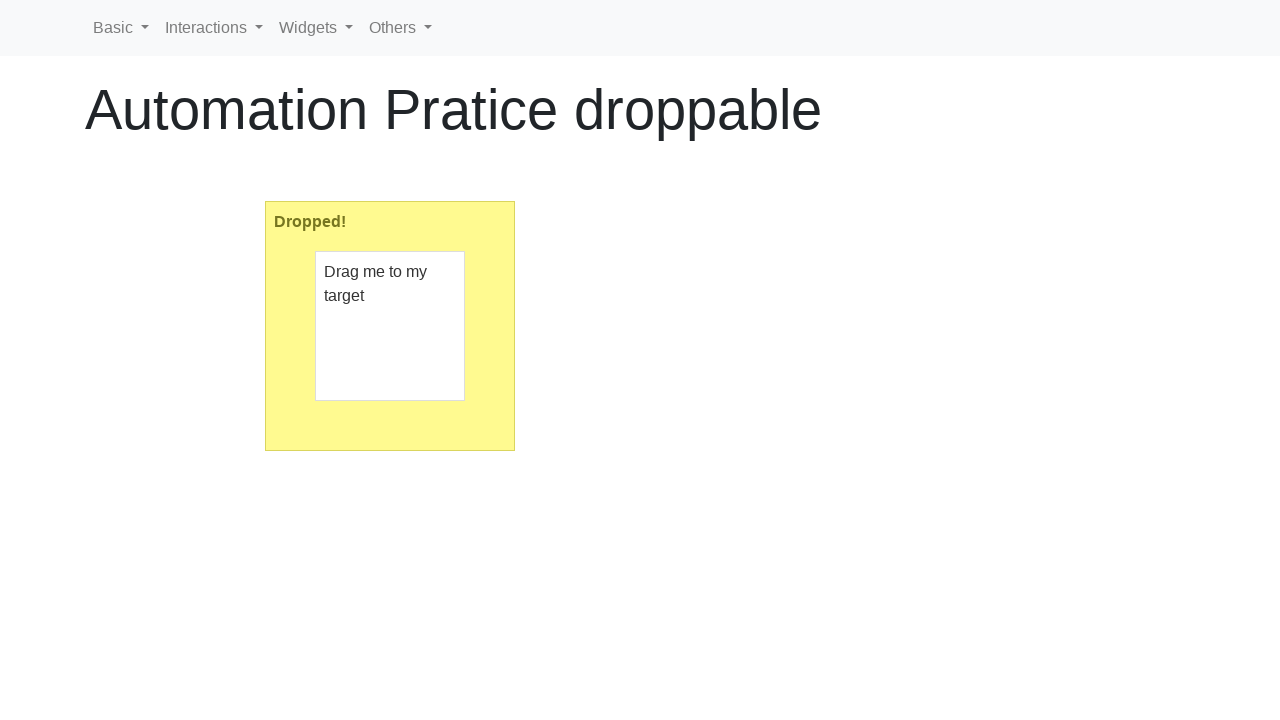

Verified drop was successful - 'Dropped!' text appeared in drop area
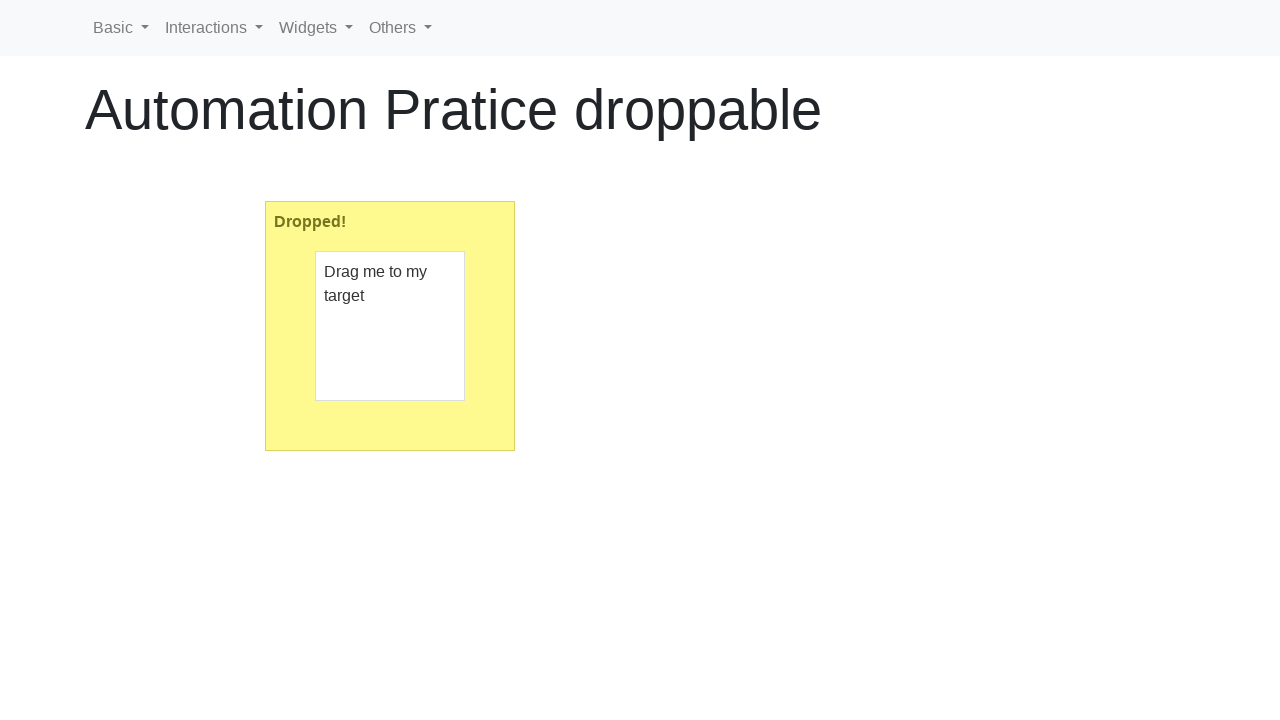

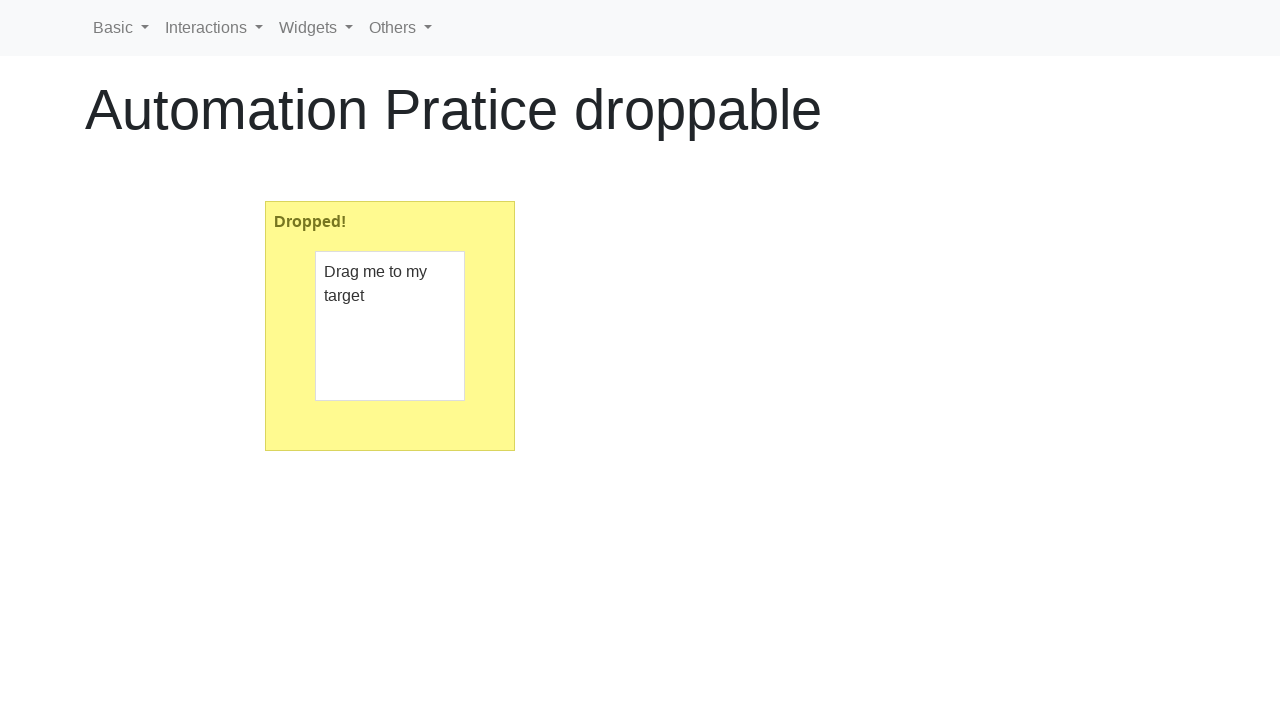